Tests the return link navigation and verifies the page title after navigating back

Starting URL: https://www.selenium.dev/selenium/web/web-form.html

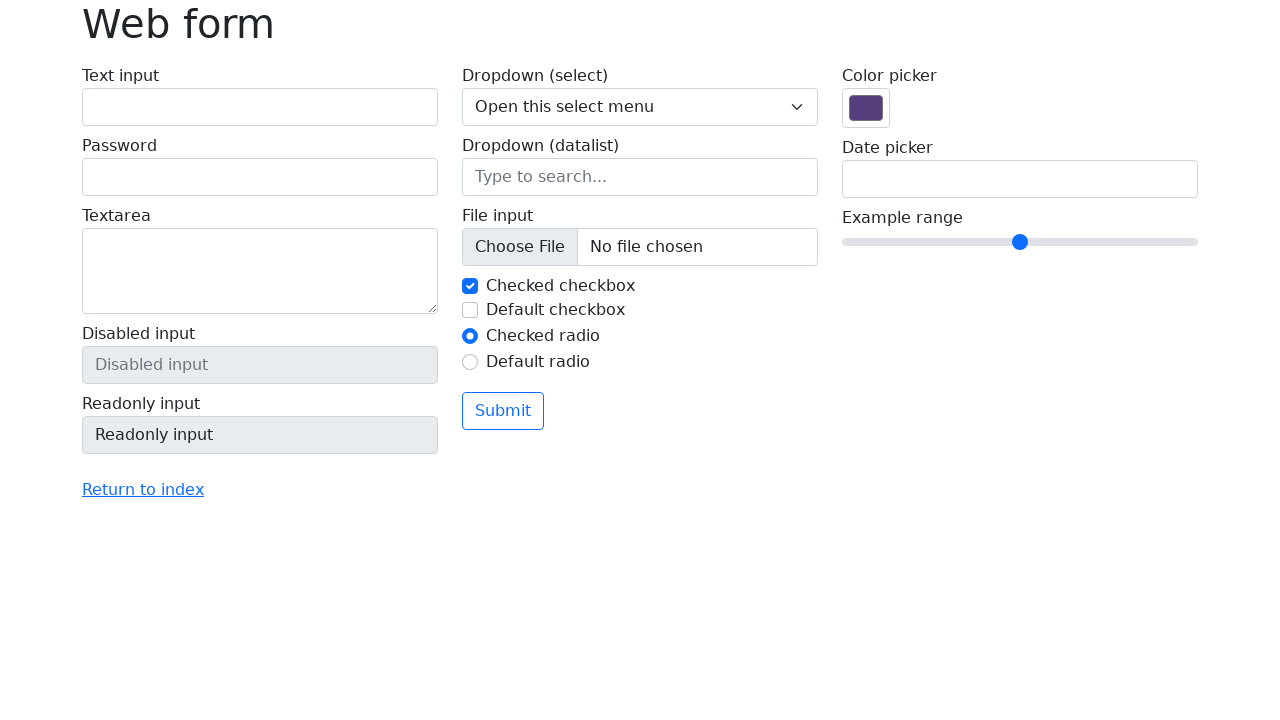

Clicked return link to navigate away from the page at (143, 490) on a:has-text('Return to index')
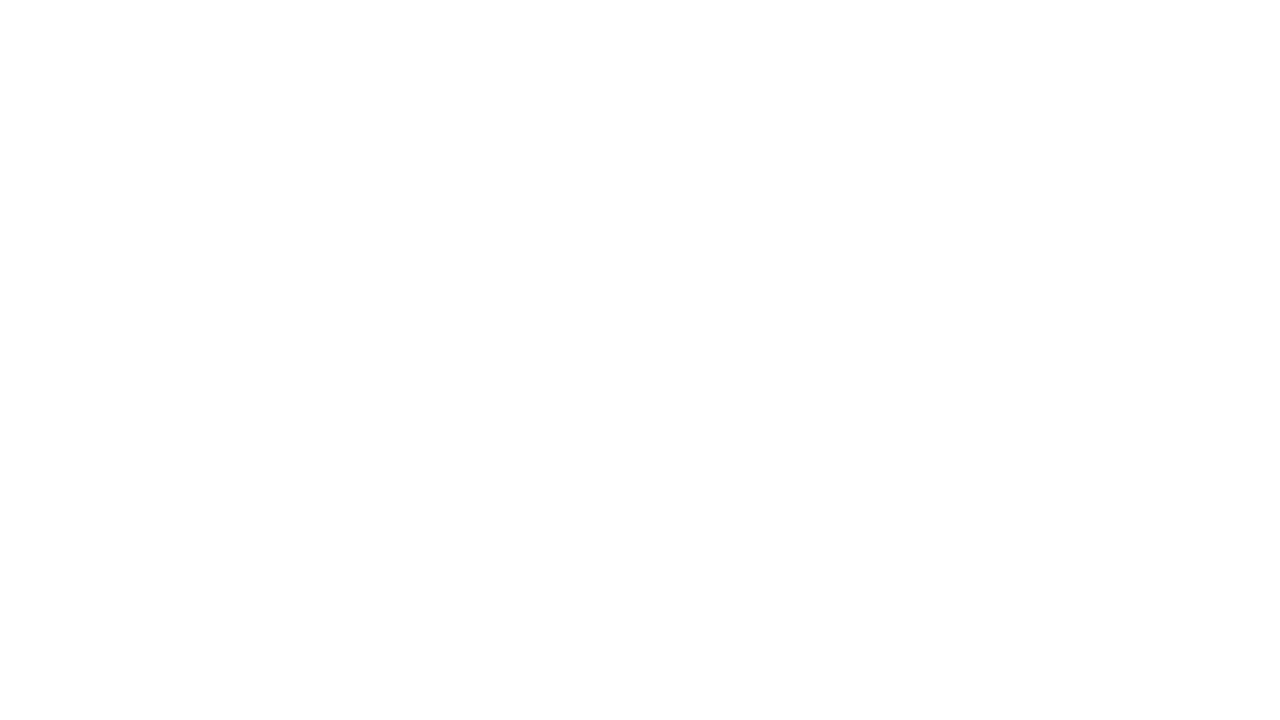

Navigated back to the previous page
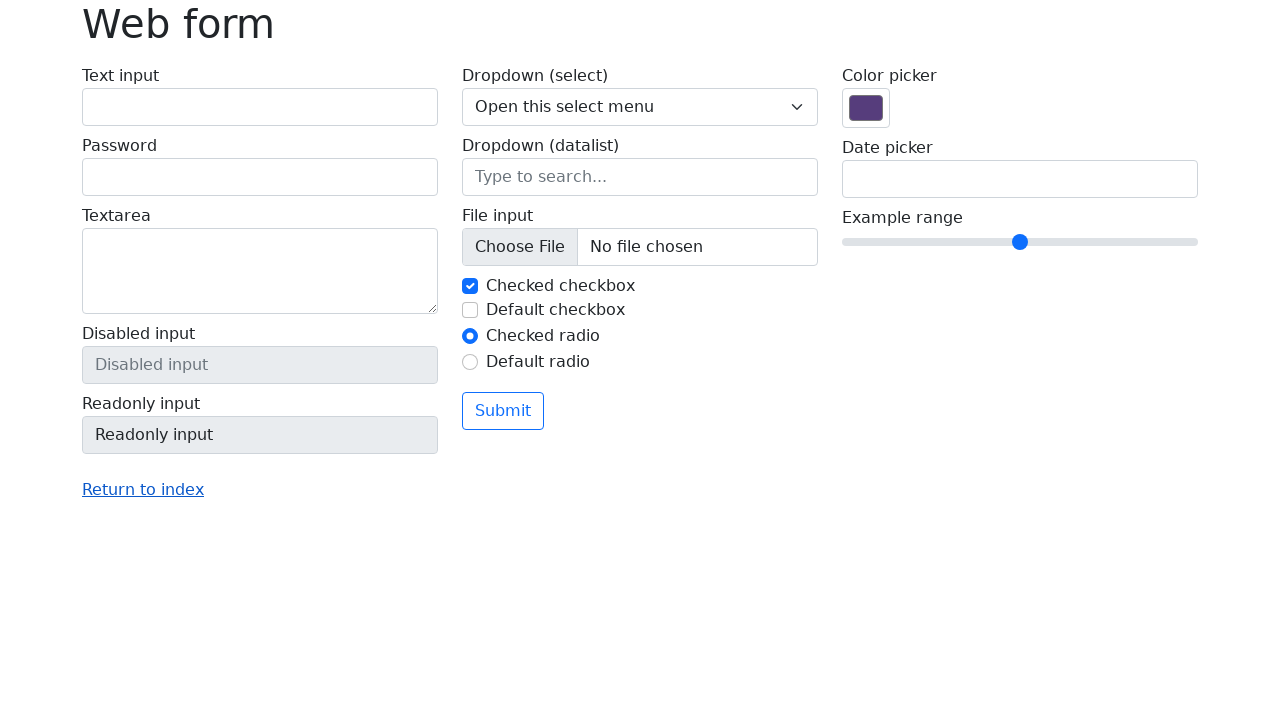

Web form heading loaded and is visible
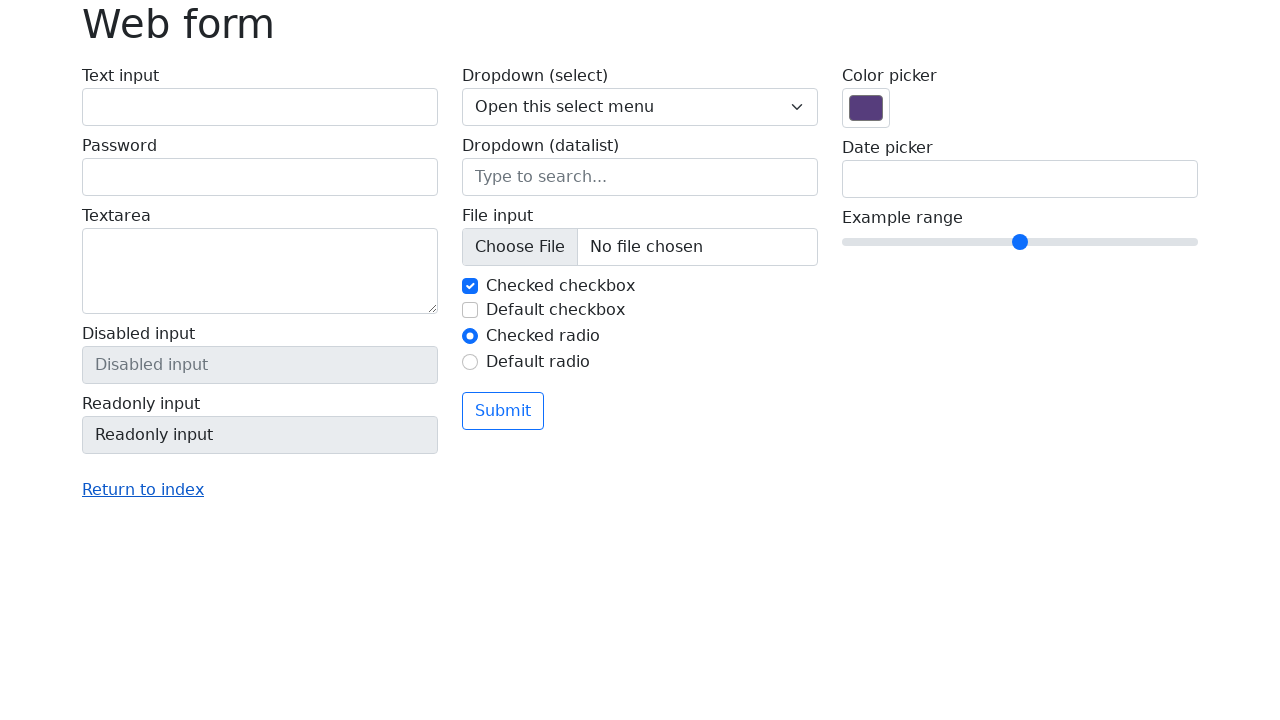

Verified that the page title contains 'Web form'
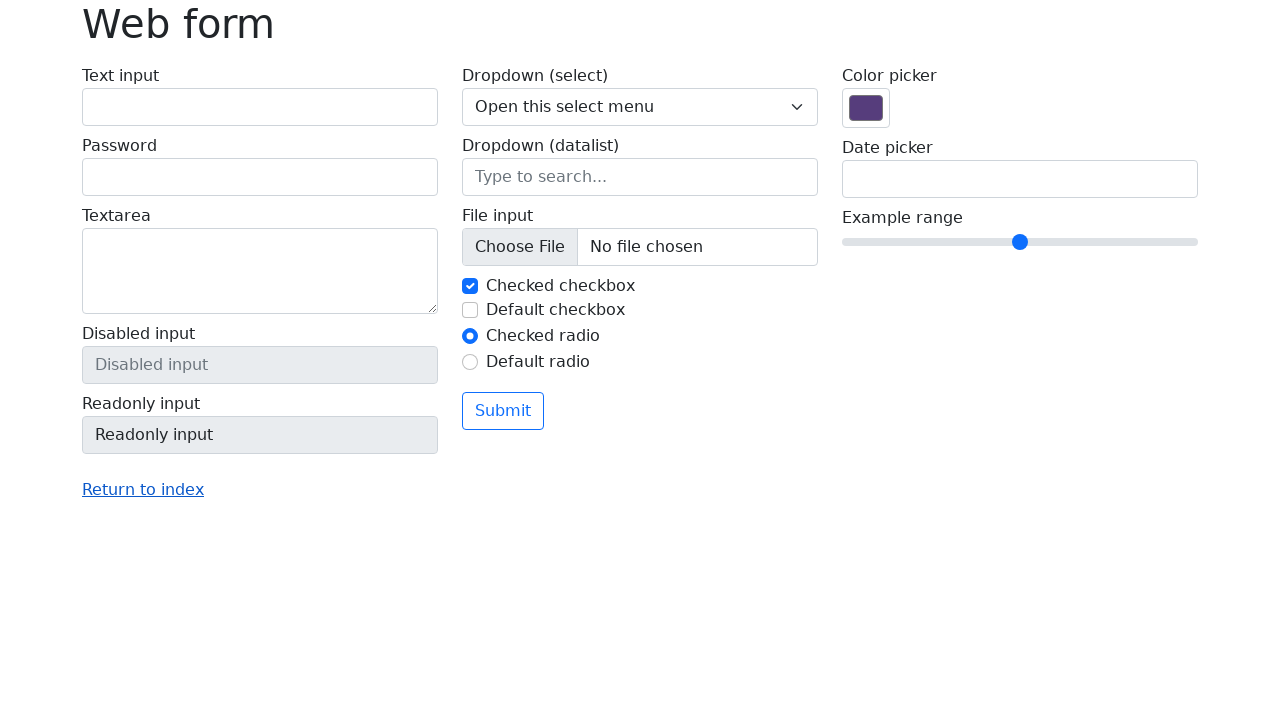

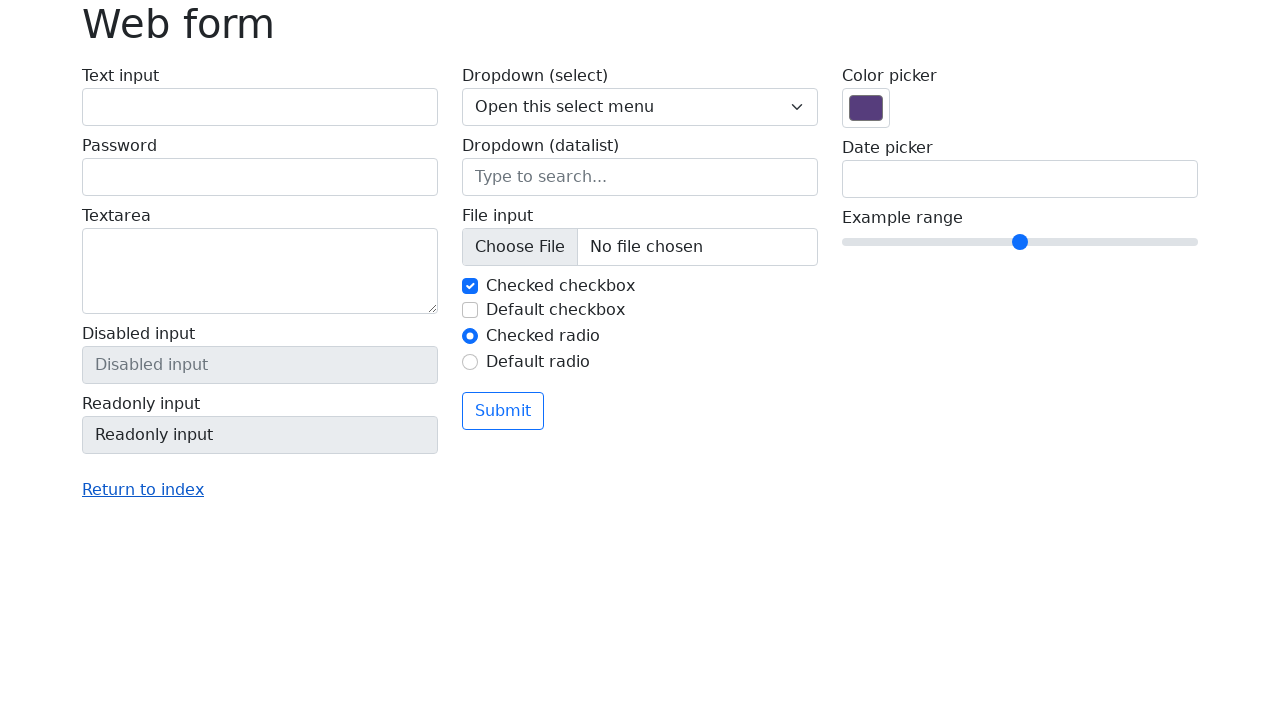